Tests alert handling on a demo page by triggering different types of alerts, interacting with them, and entering text in a prompt alert

Starting URL: https://demoqa.com/alerts

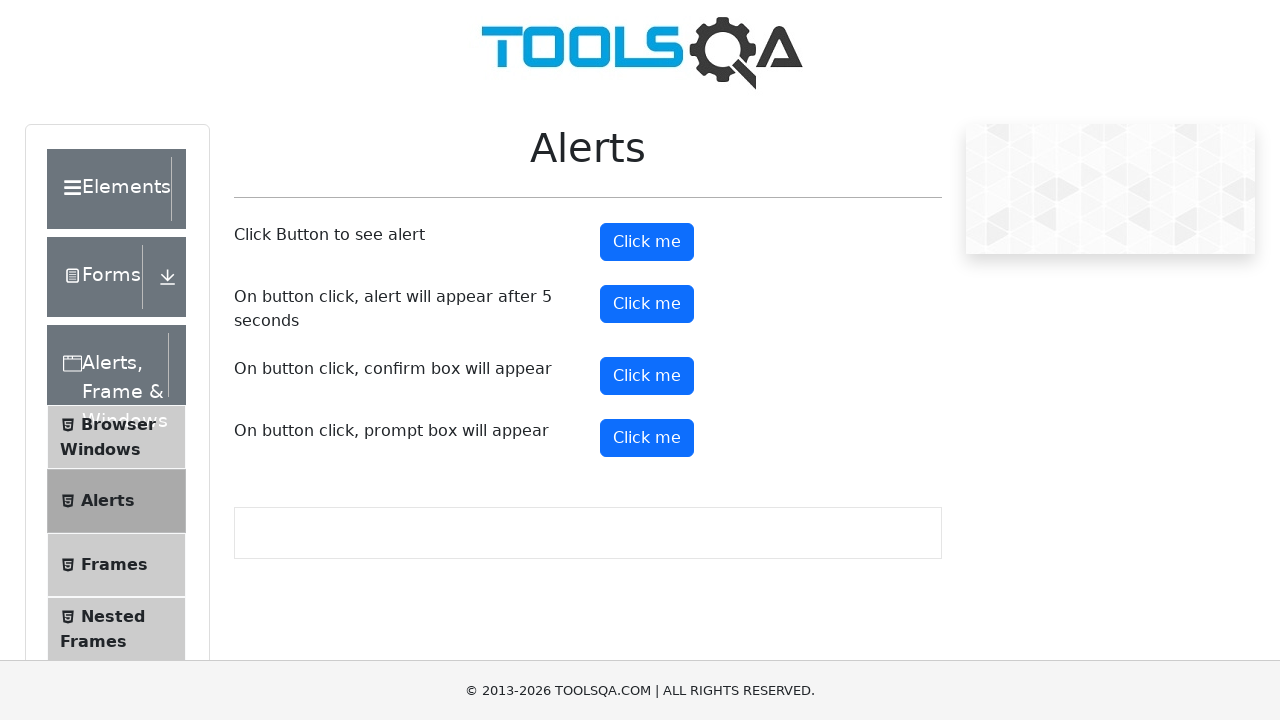

Clicked the first alert button at (647, 242) on #alertButton
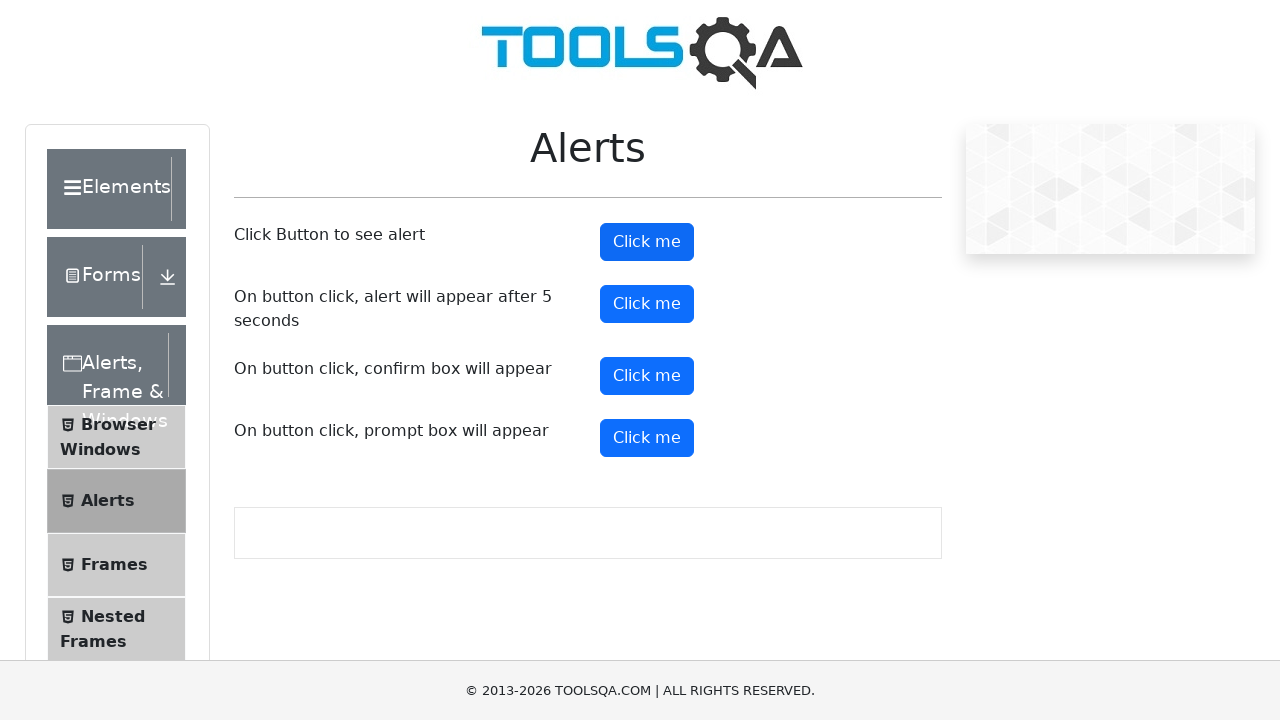

Set up dialog handler to accept alerts
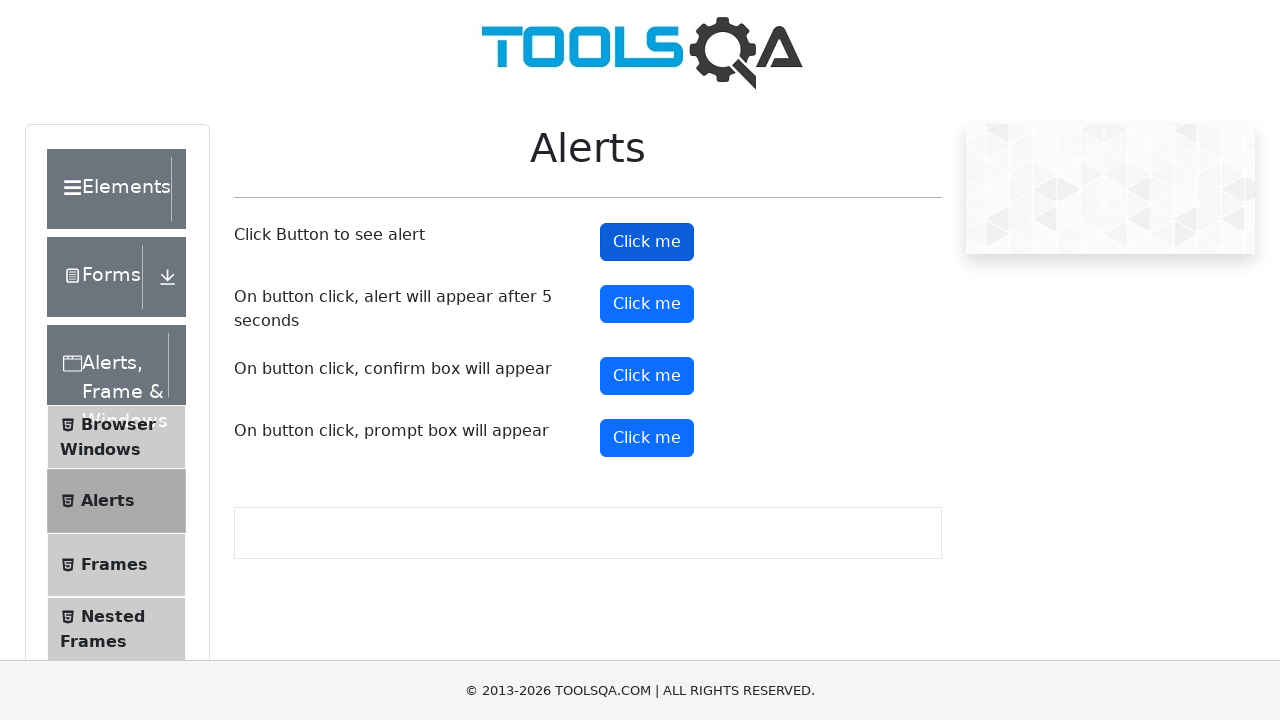

Clicked the prompt button at (647, 438) on #promtButton
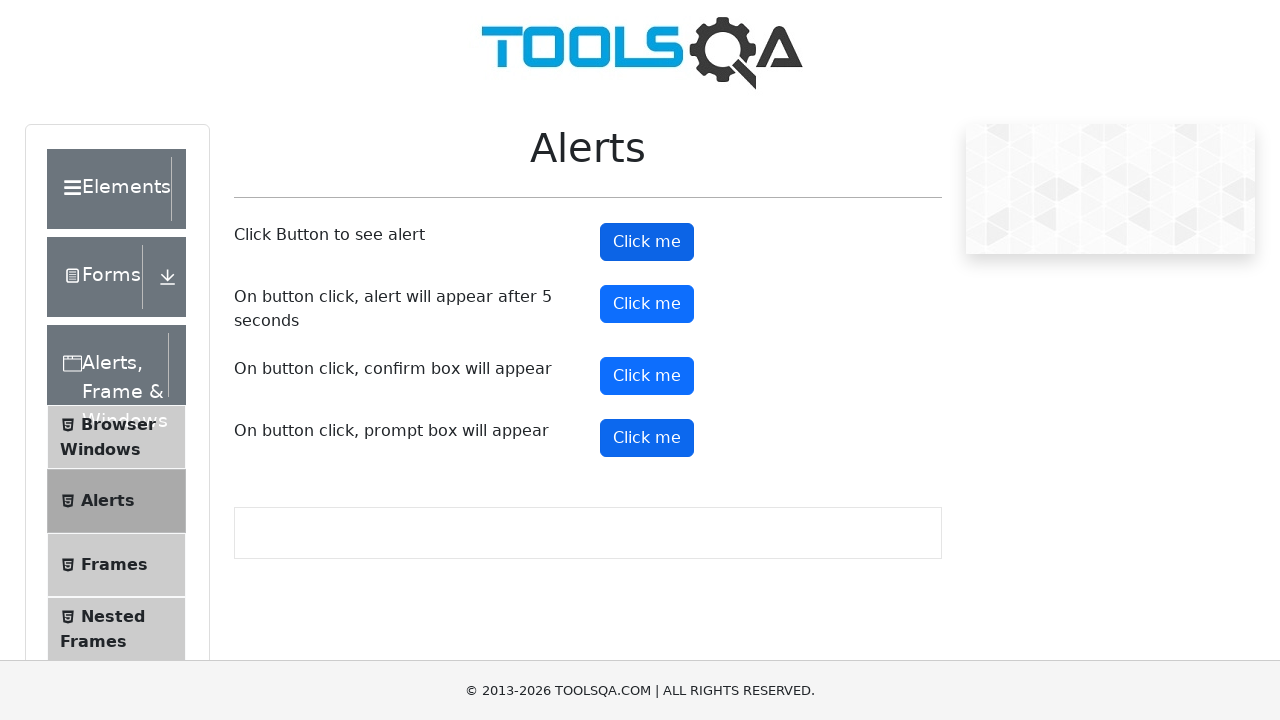

Set up dialog handler to enter text in prompt
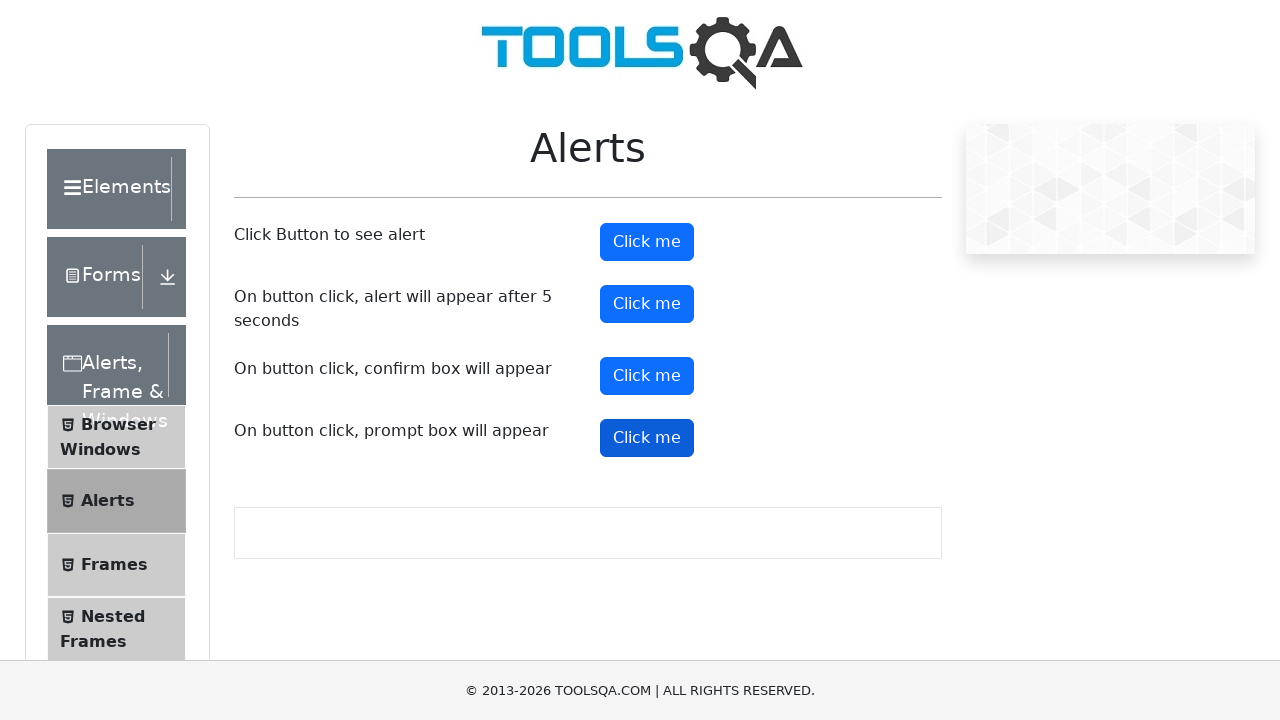

Clicked the prompt button again and entered 'HelloWorld' at (647, 438) on #promtButton
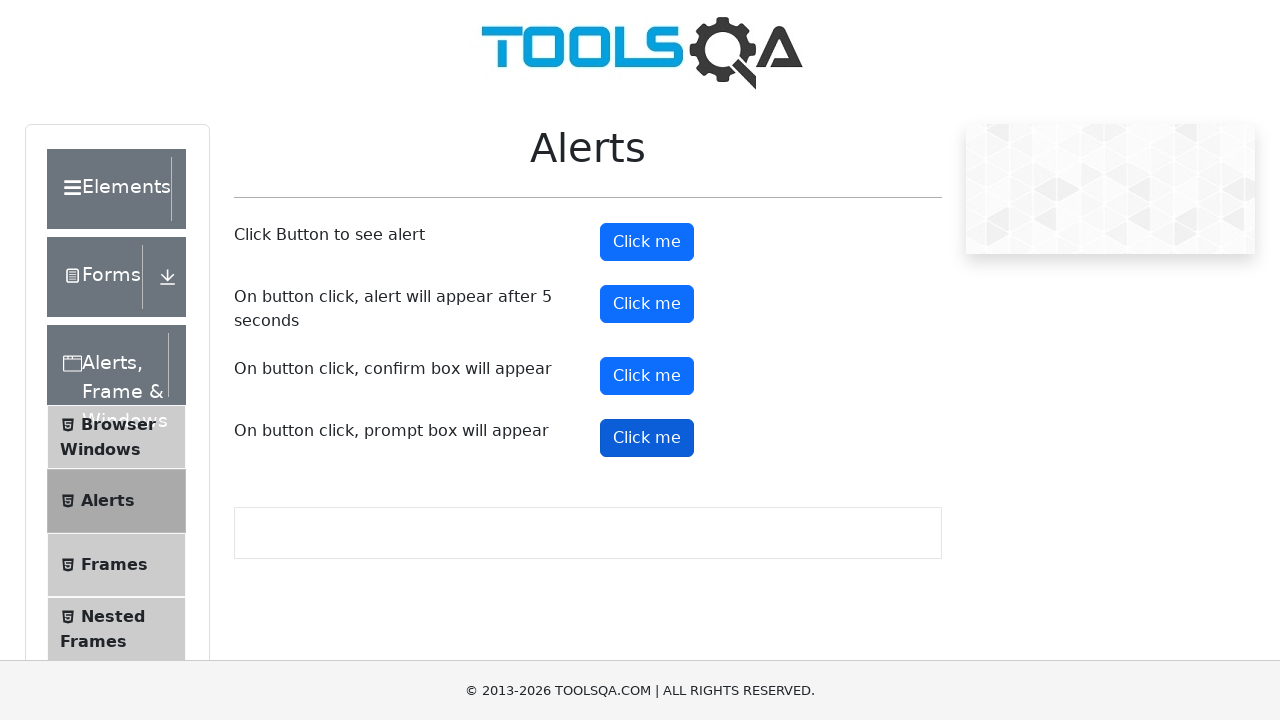

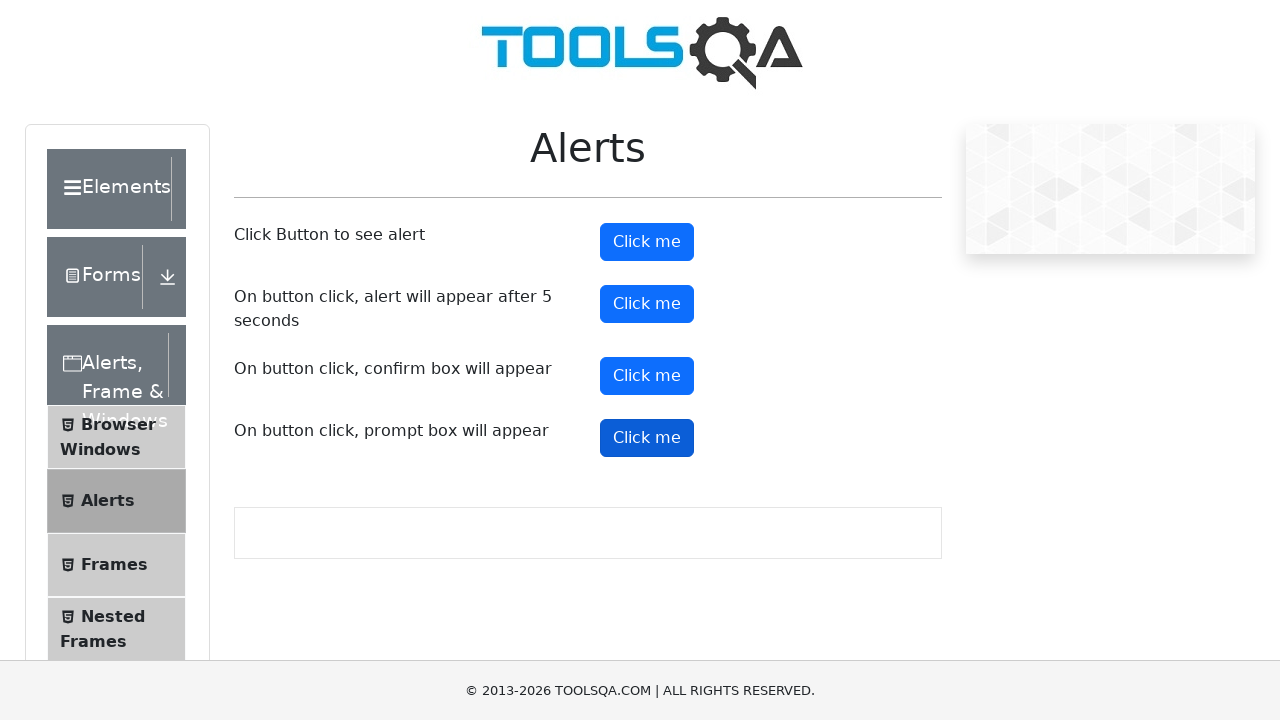